Tests file upload functionality by navigating to a file upload test page and clicking on the file input field to trigger the file chooser dialog.

Starting URL: http://www.csm-testcenter.org/test?do=show&subdo=common&test=file_upload

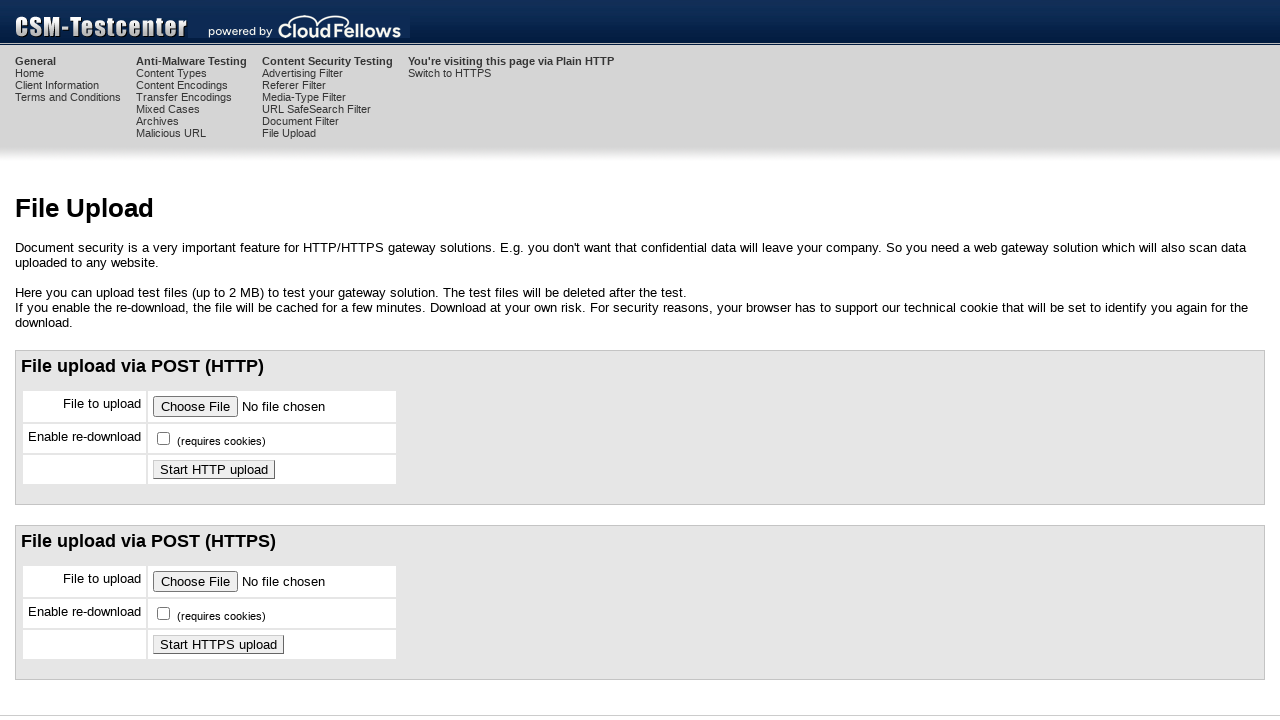

Clicked file input field to trigger file chooser dialog at (272, 407) on tbody >> internal:has-text="File to upload Enable re-download (requires cookies)
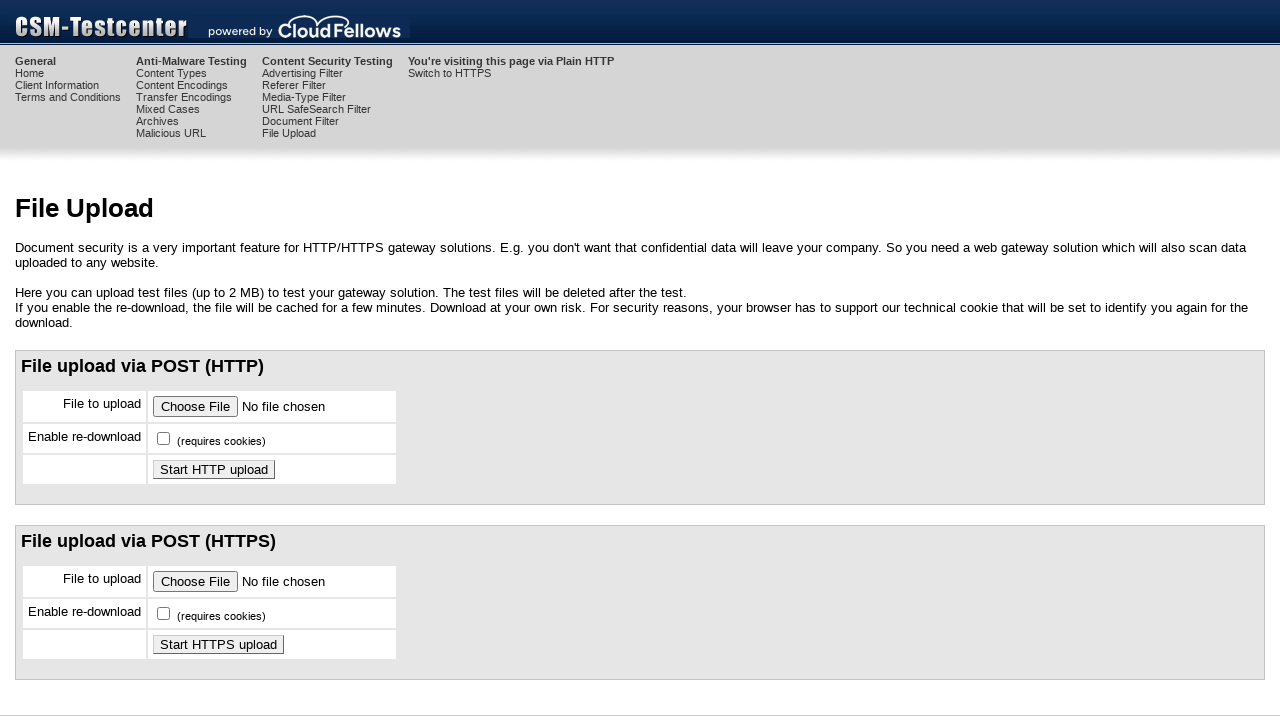

File chooser dialog appeared and was captured
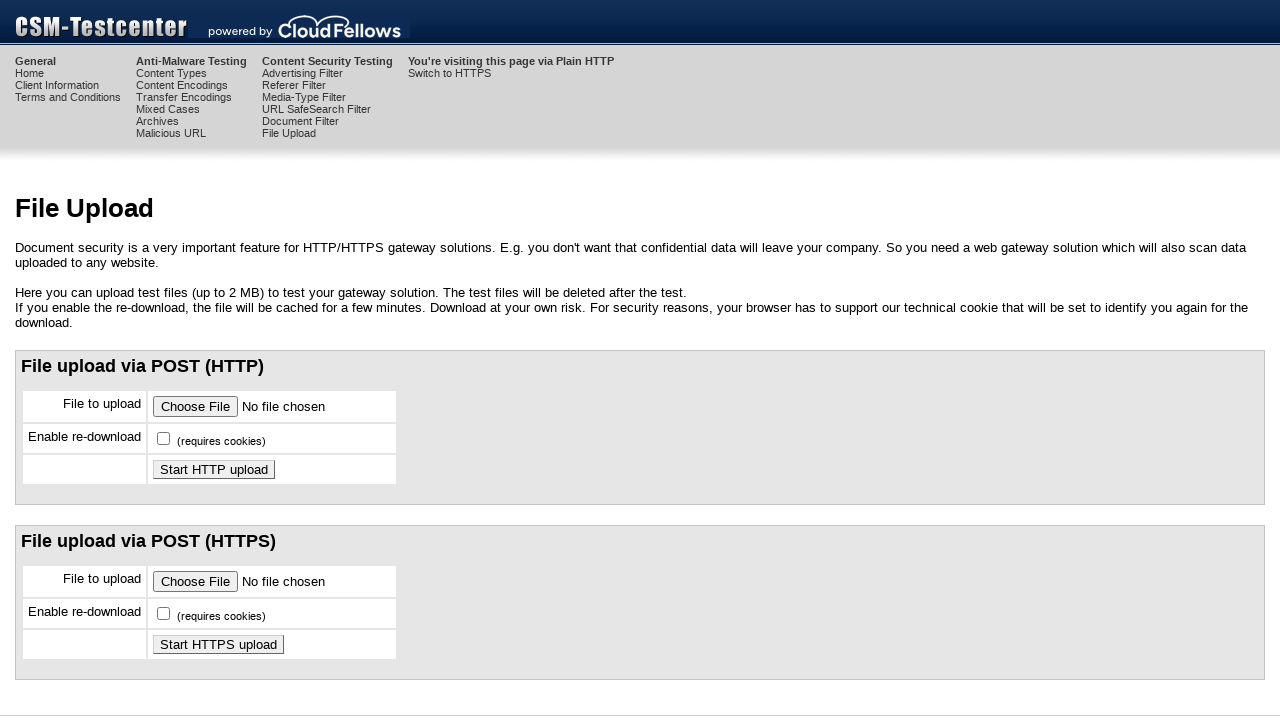

Set test file 'test_upload.txt' for upload
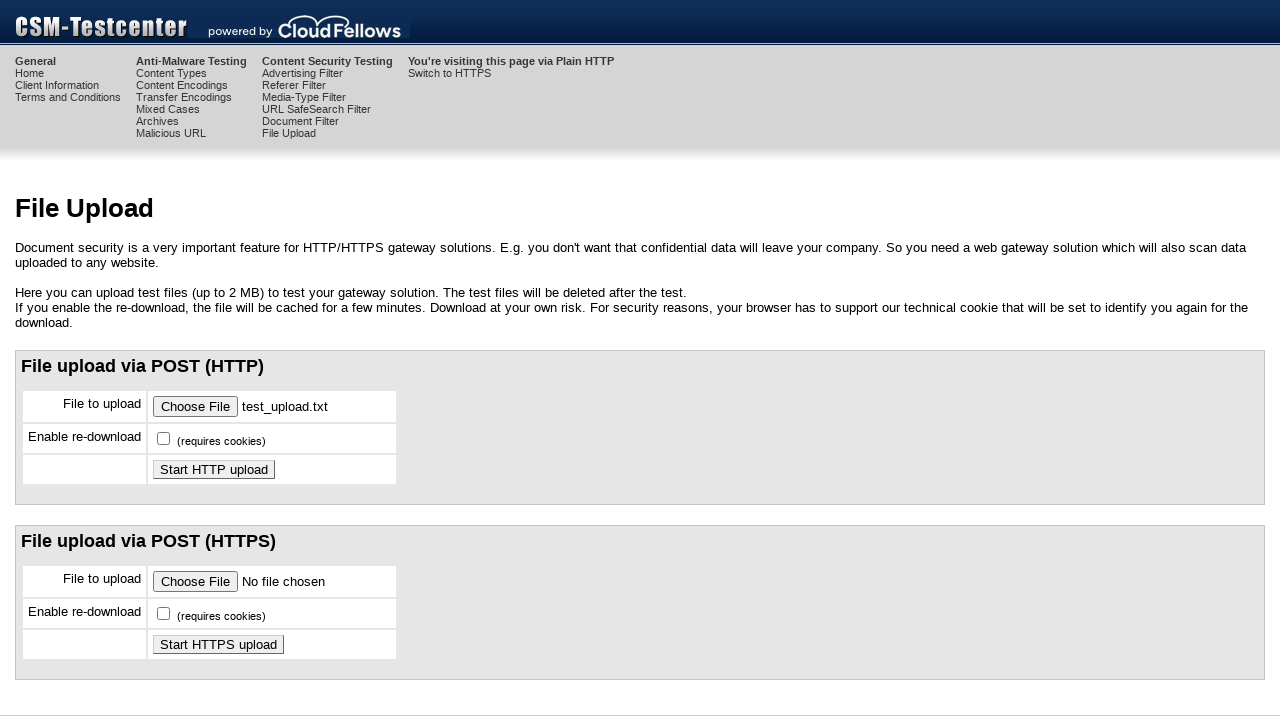

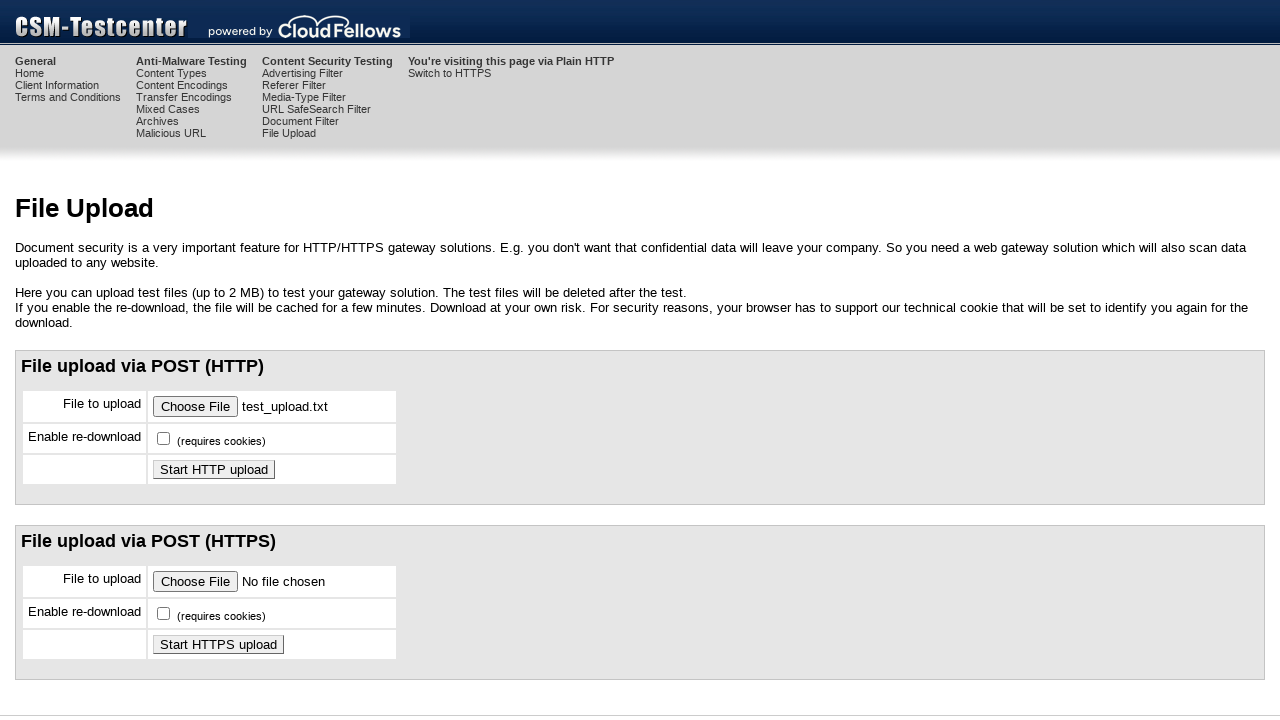